Tests interaction with JavaScript alerts including simple alert, confirmation dialog, and prompt dialog by clicking buttons and handling the resulting popups

Starting URL: https://the-internet.herokuapp.com/javascript_alerts

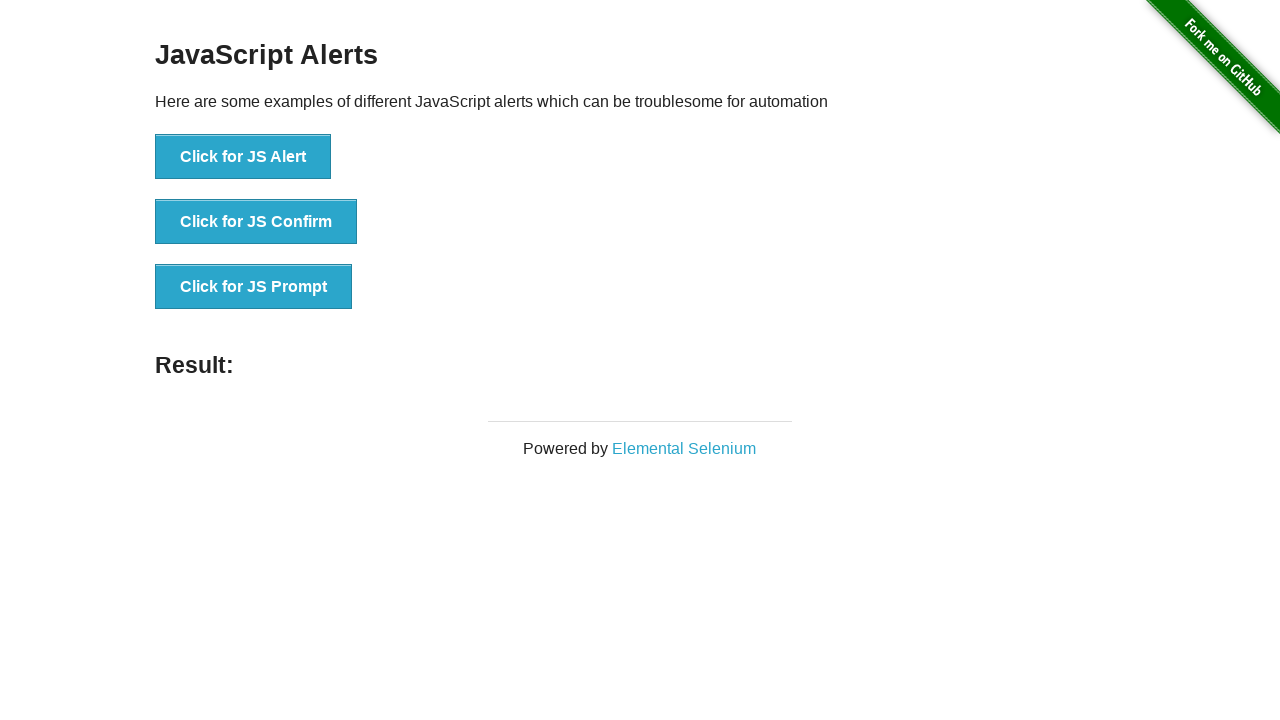

Clicked button to trigger JS Alert at (243, 157) on xpath=//button[text()='Click for JS Alert']
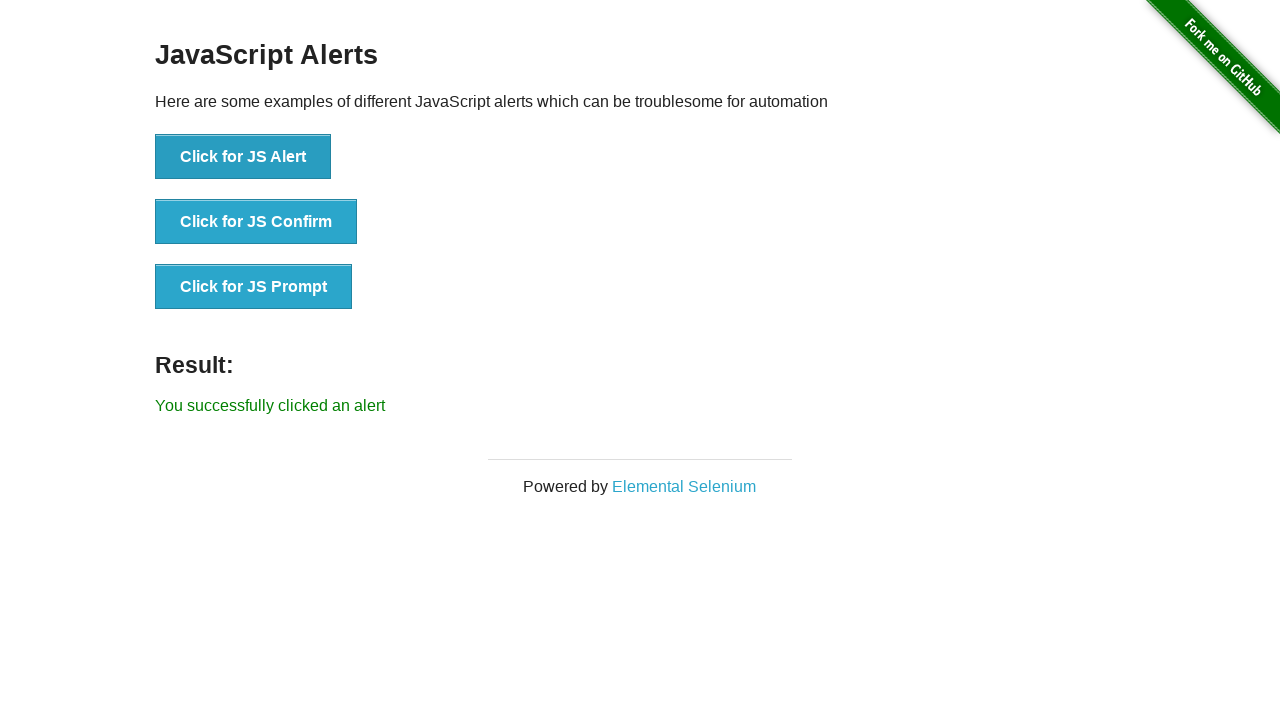

Set up dialog handler to accept JS Alert
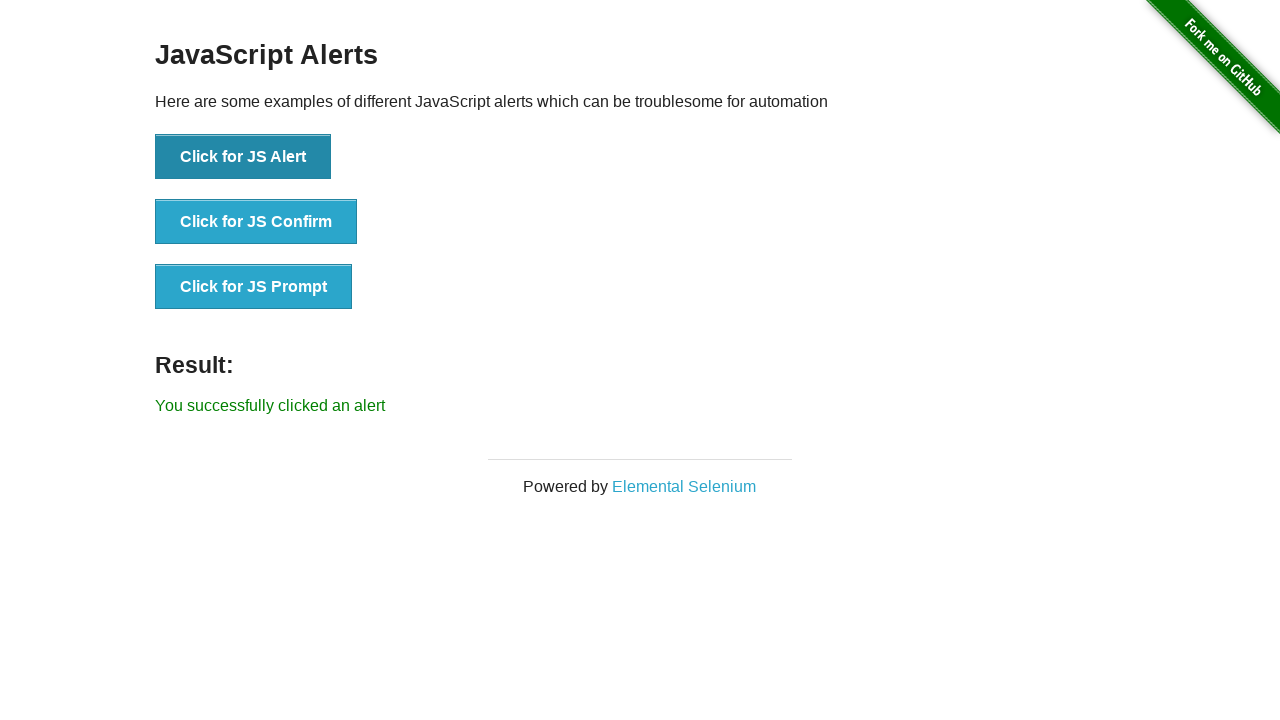

Clicked button to trigger JS Confirm dialog at (256, 222) on xpath=//button[text()='Click for JS Confirm']
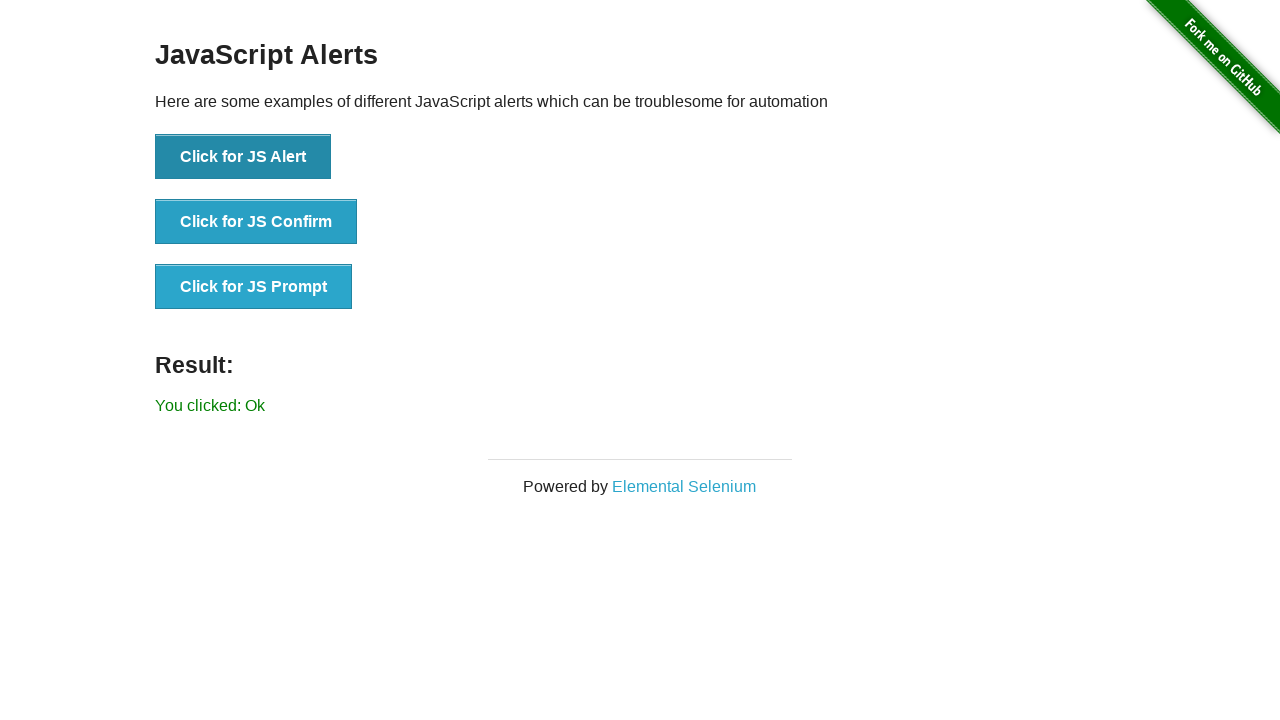

Set up dialog handler to dismiss JS Confirm
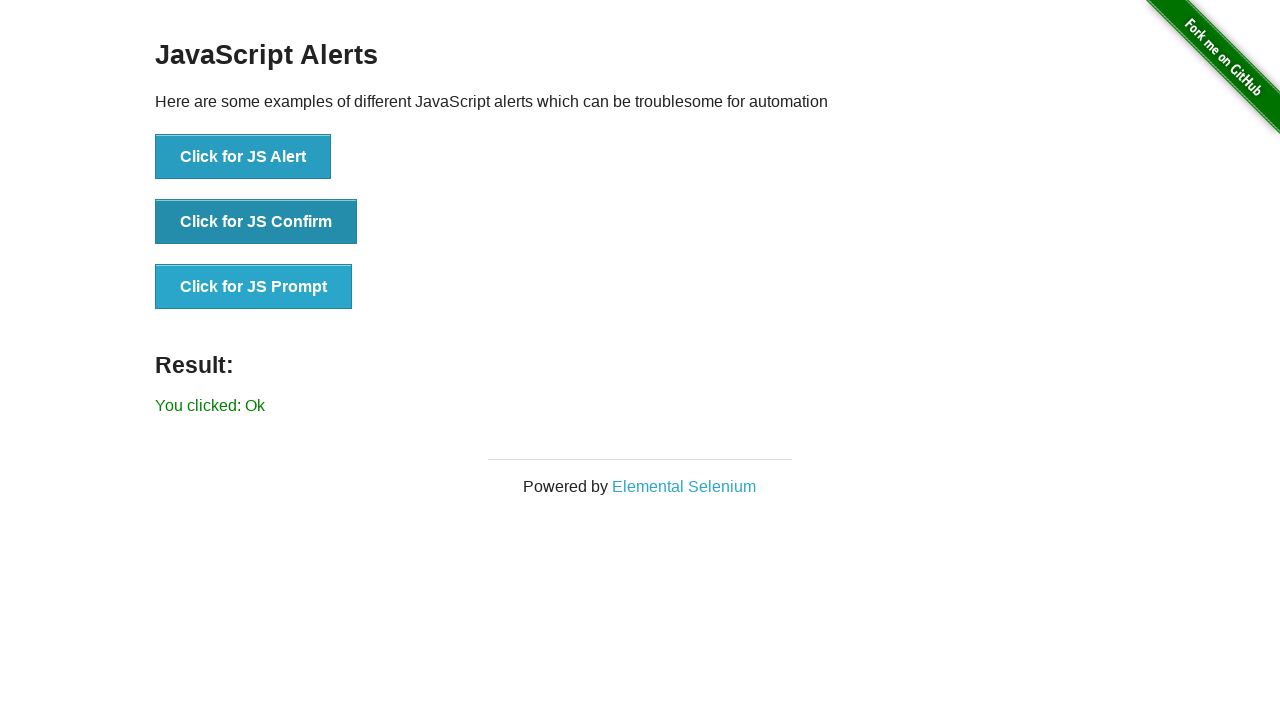

Clicked button to trigger JS Confirm dialog again at (256, 222) on xpath=//button[text()='Click for JS Confirm']
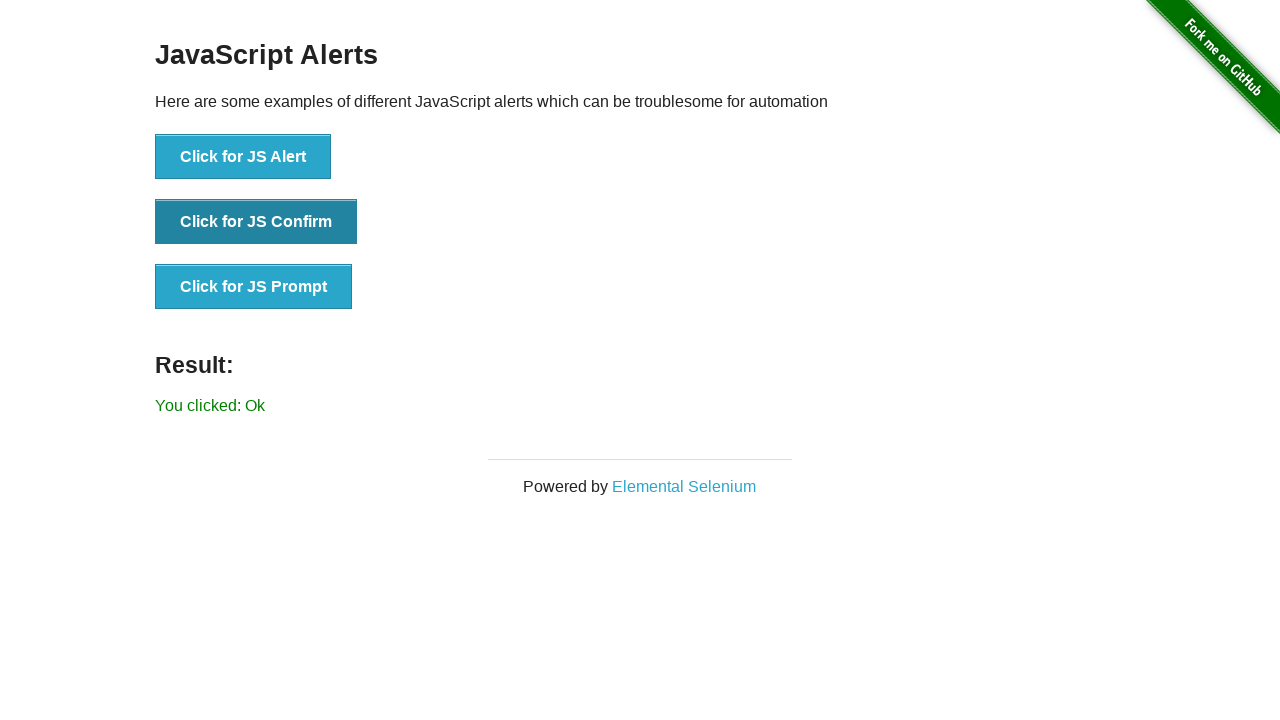

Clicked button to trigger JS Prompt dialog at (254, 287) on xpath=//button[text()='Click for JS Prompt']
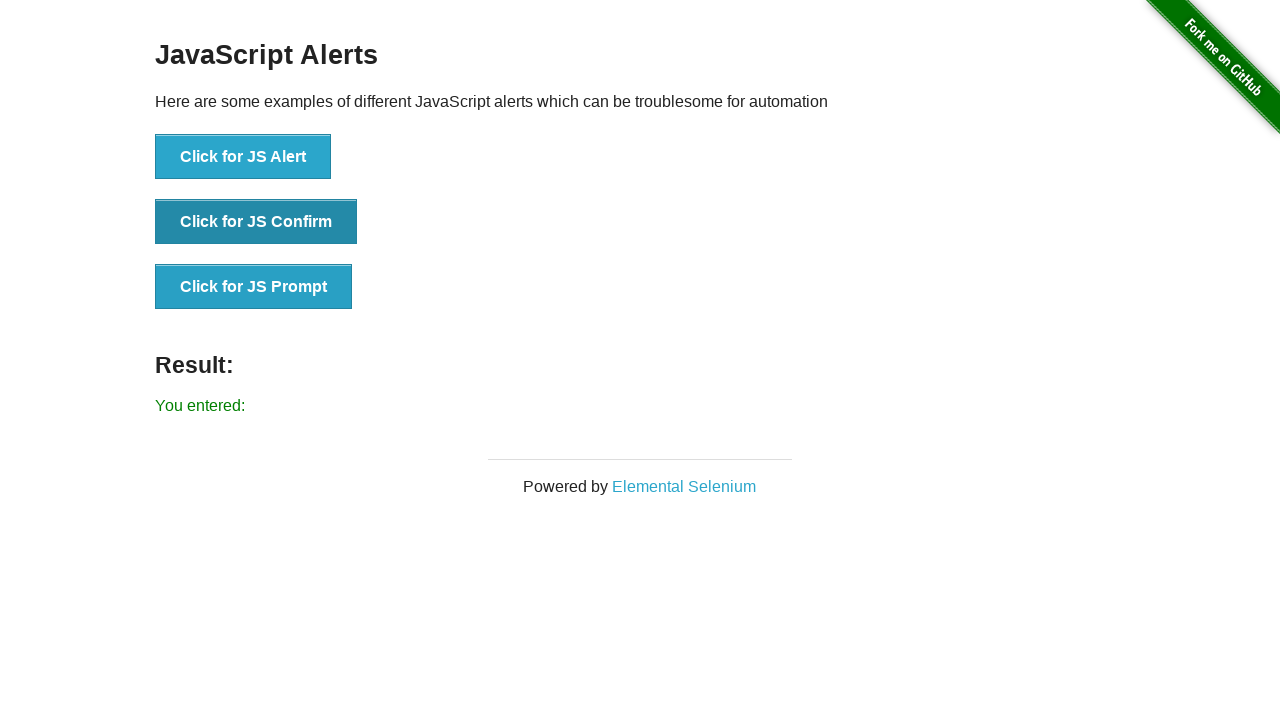

Set up dialog handler to accept JS Prompt with text 'Bangalore'
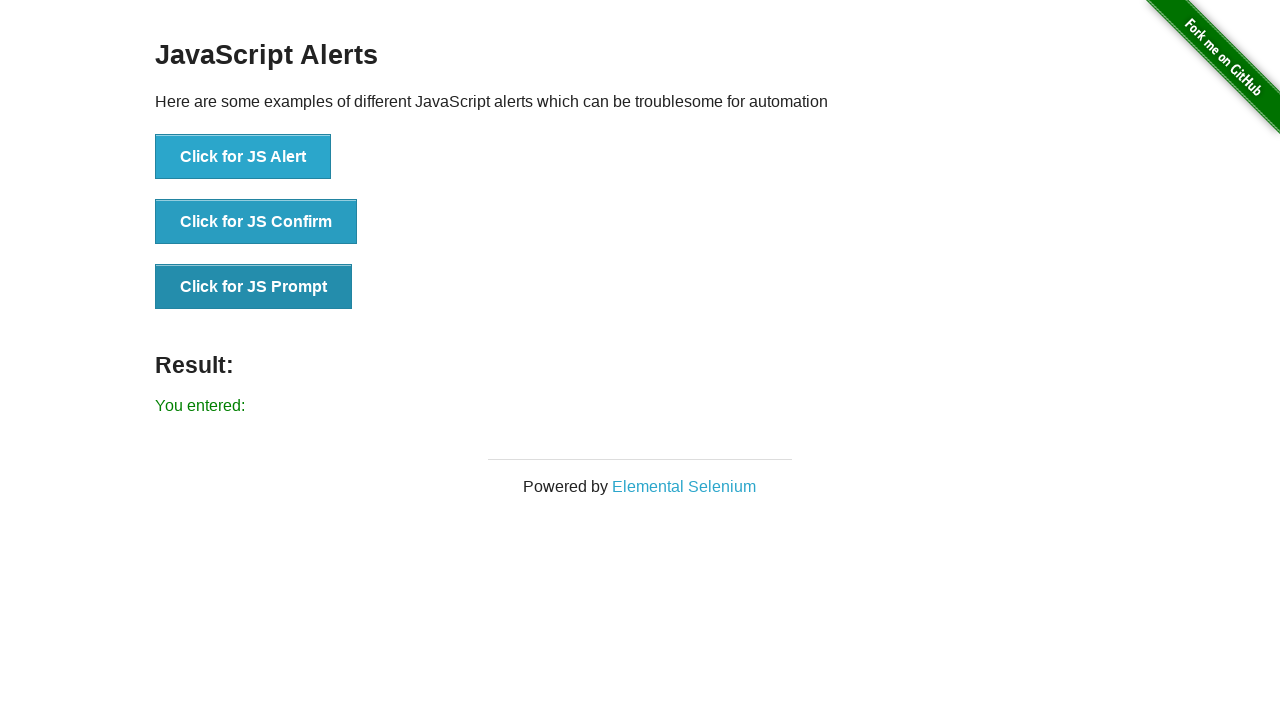

Clicked button to trigger JS Prompt dialog again at (254, 287) on xpath=//button[text()='Click for JS Prompt']
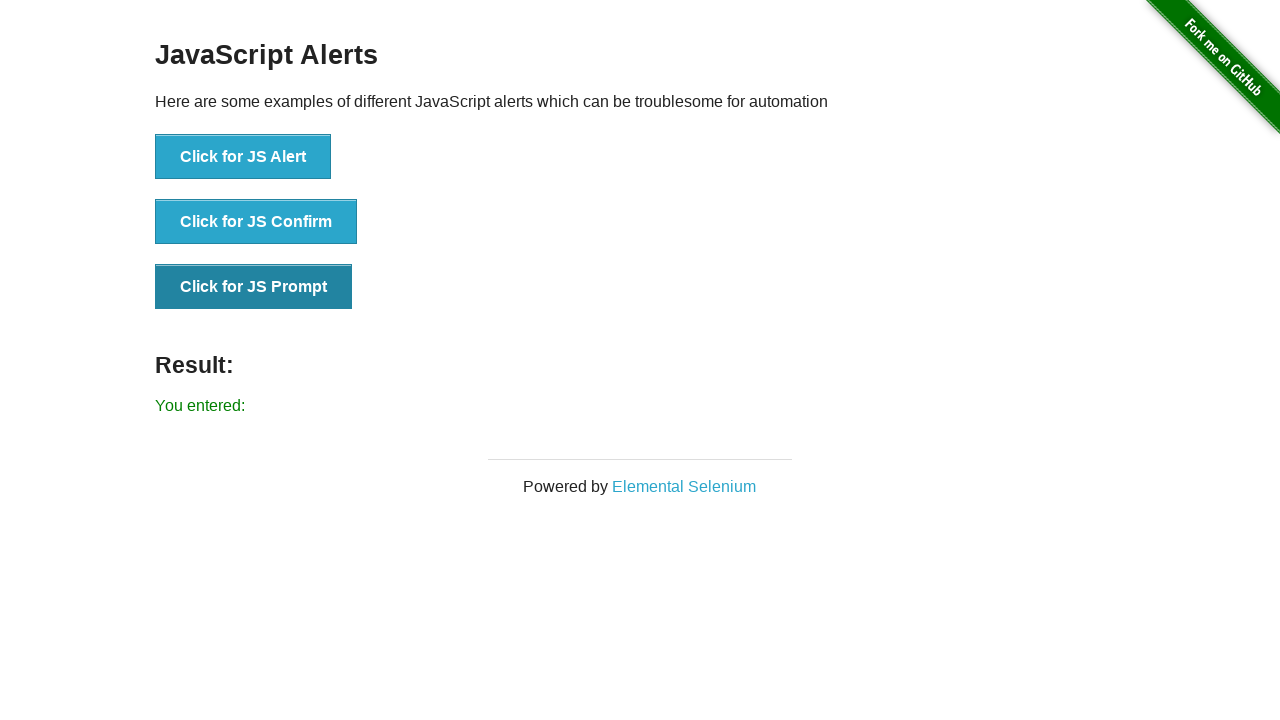

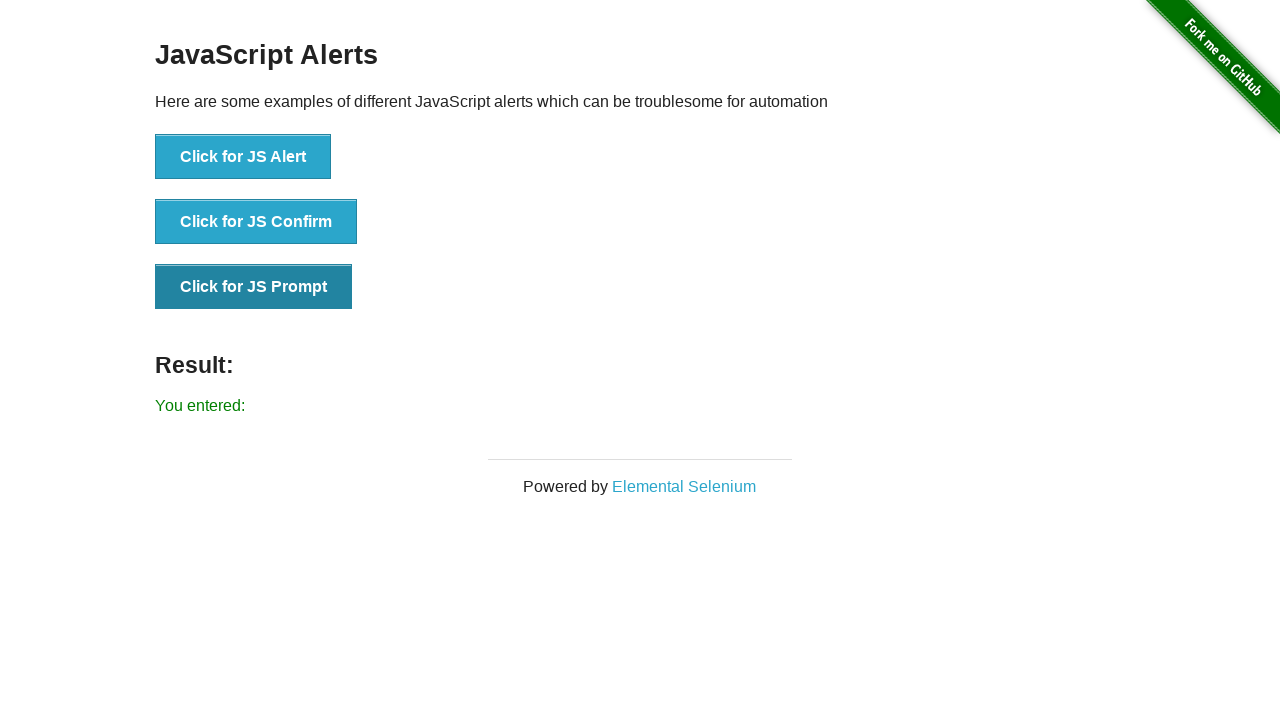